Tests cookie management functionality by navigating to a practice page, adding a cookie, and then deleting all cookies

Starting URL: http://qaclickacademy.com/practice.php

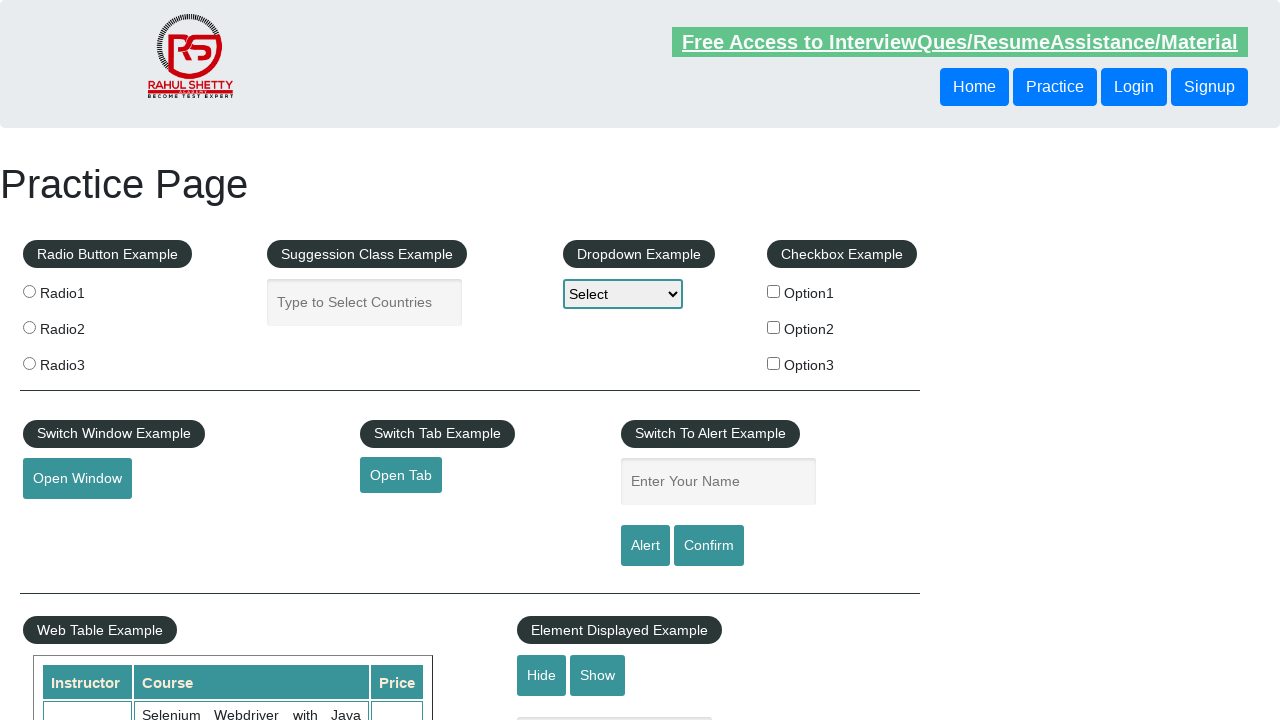

Cleared all cookies before test
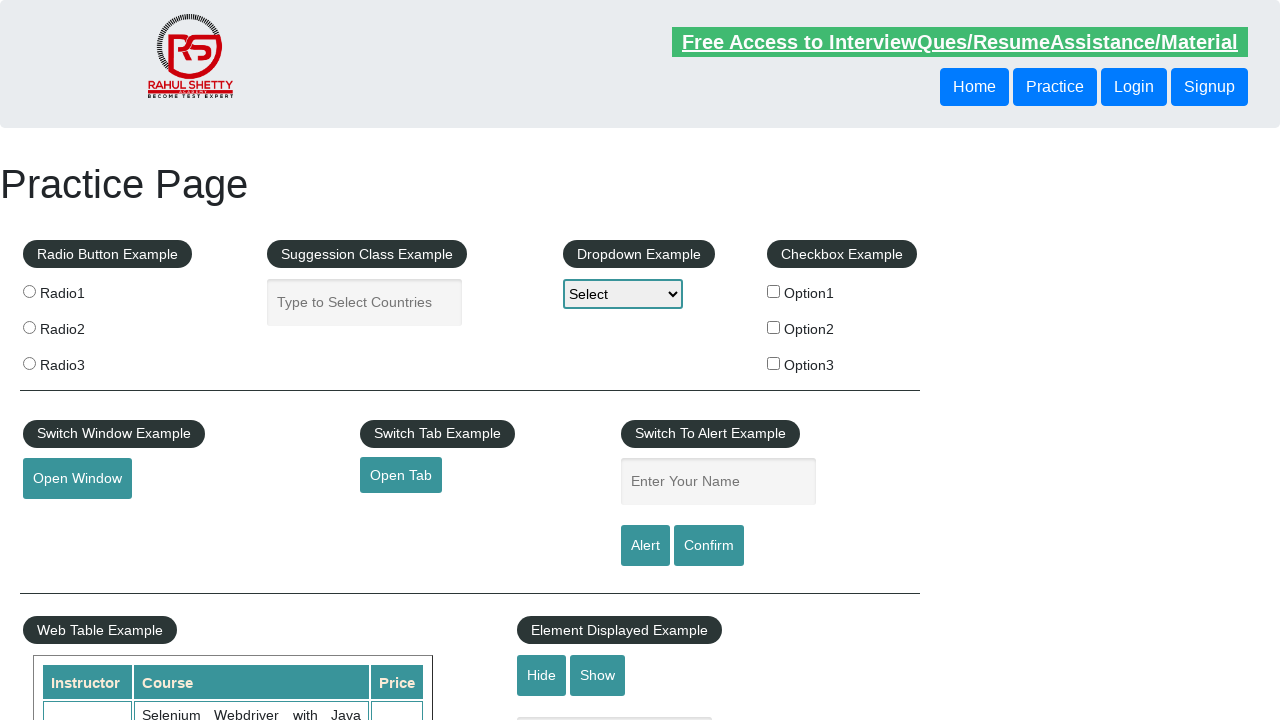

Added test cookie with name 'key' and value 'value'
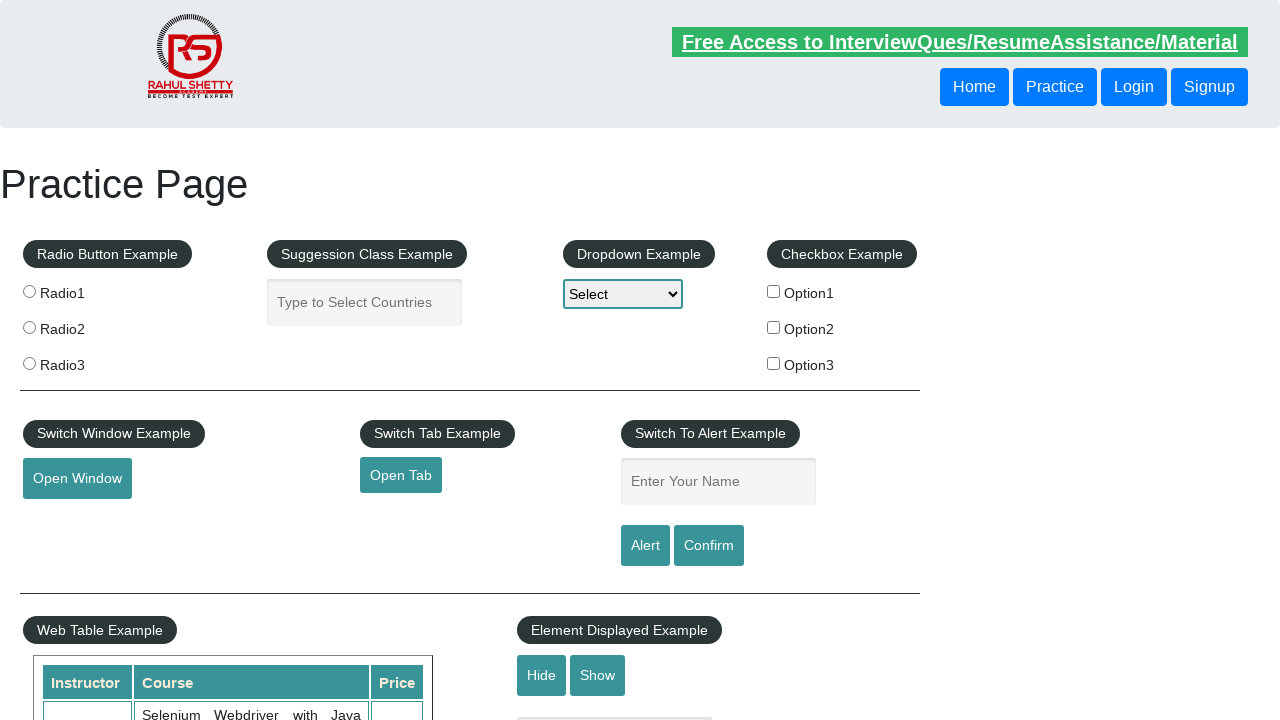

Waited 2 seconds to observe cookie state
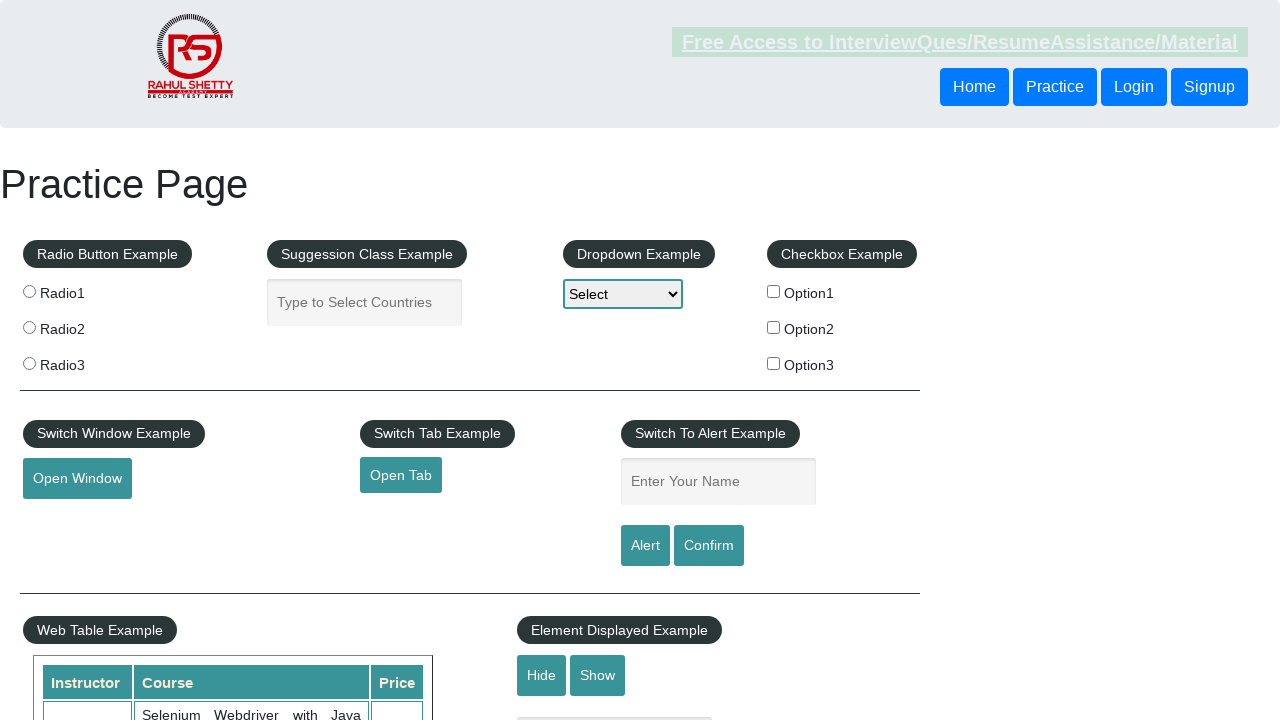

Deleted all cookies
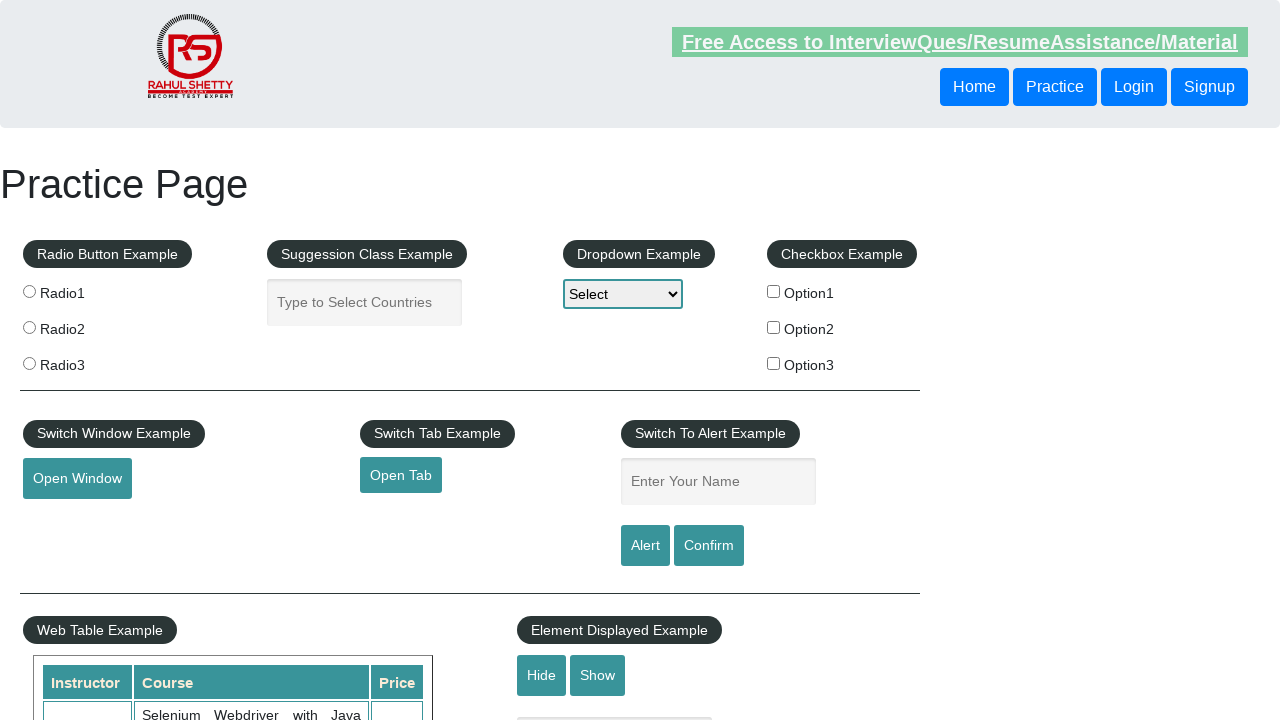

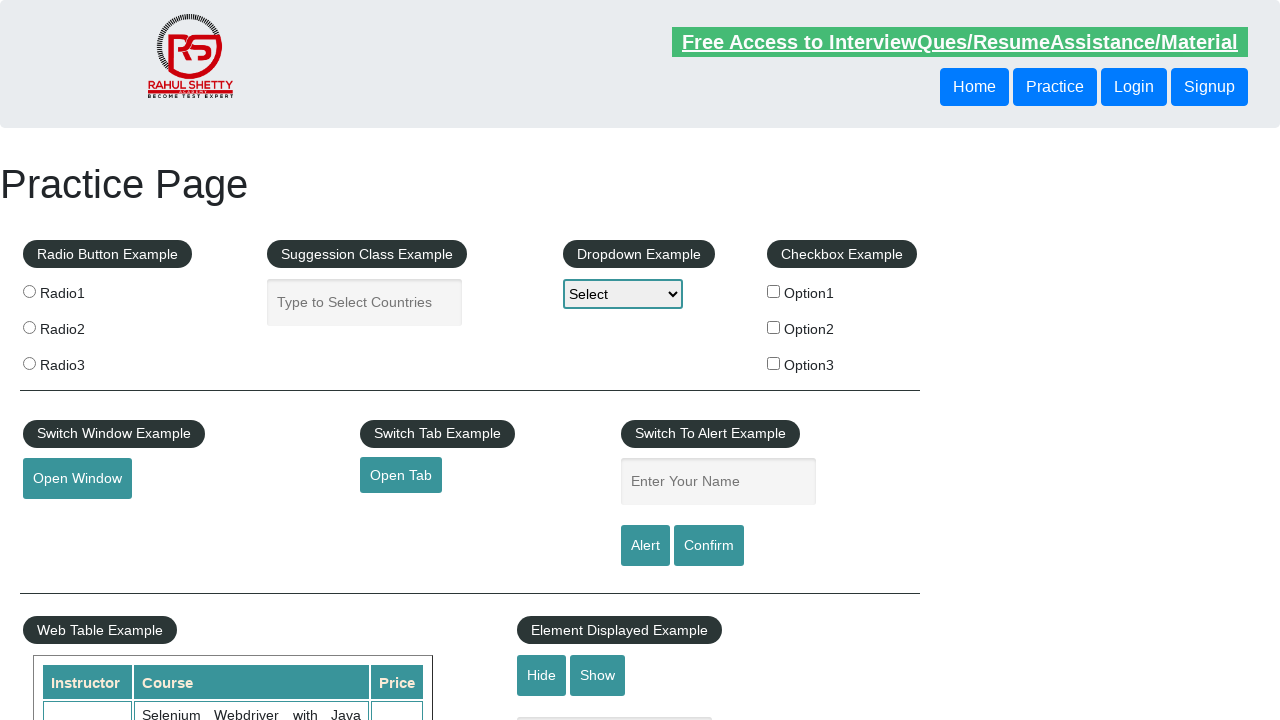